Tests drag and drop functionality on jQuery UI demo page by switching to an iframe and dragging an element to a drop target

Starting URL: https://jqueryui.com/droppable/

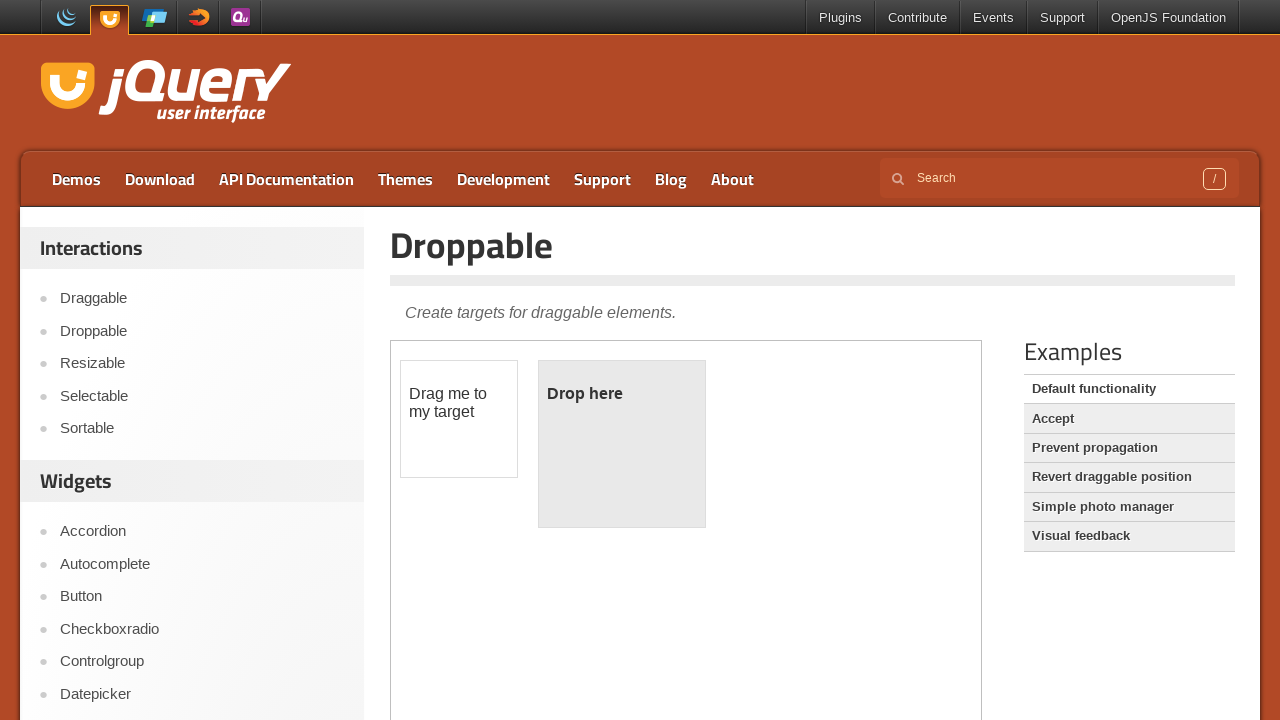

Located the demo iframe
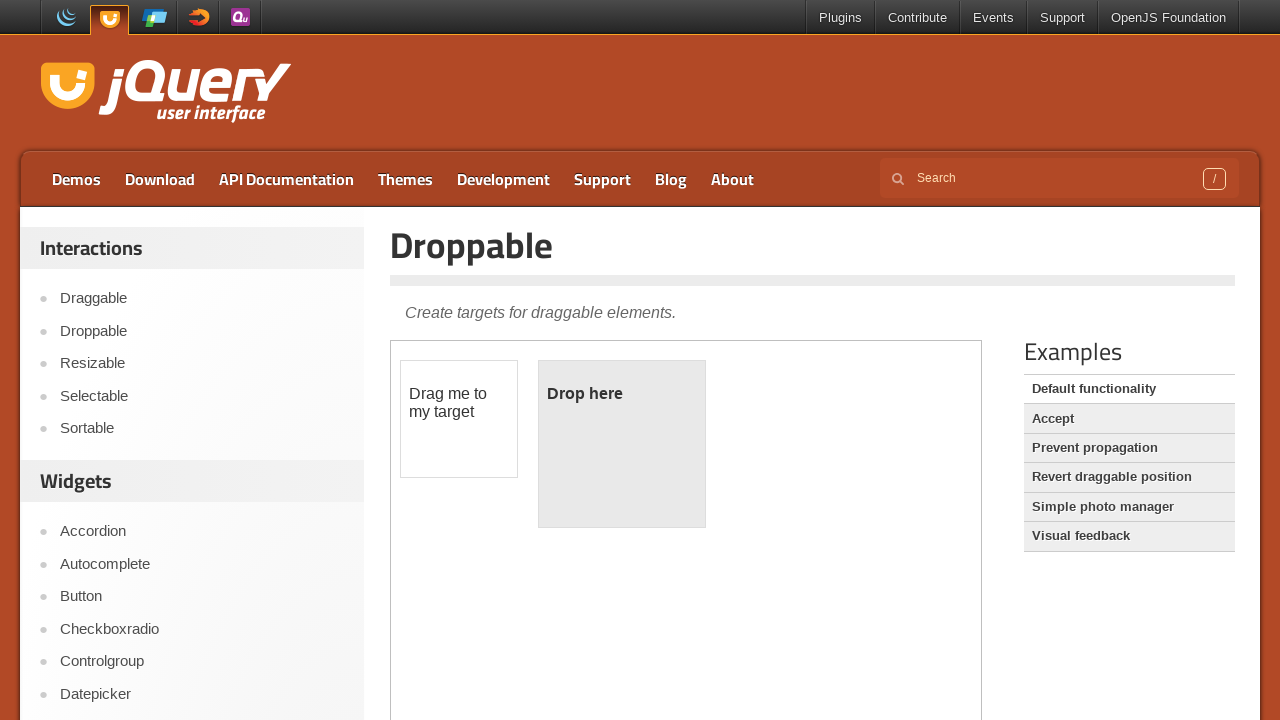

Located the draggable element in the iframe
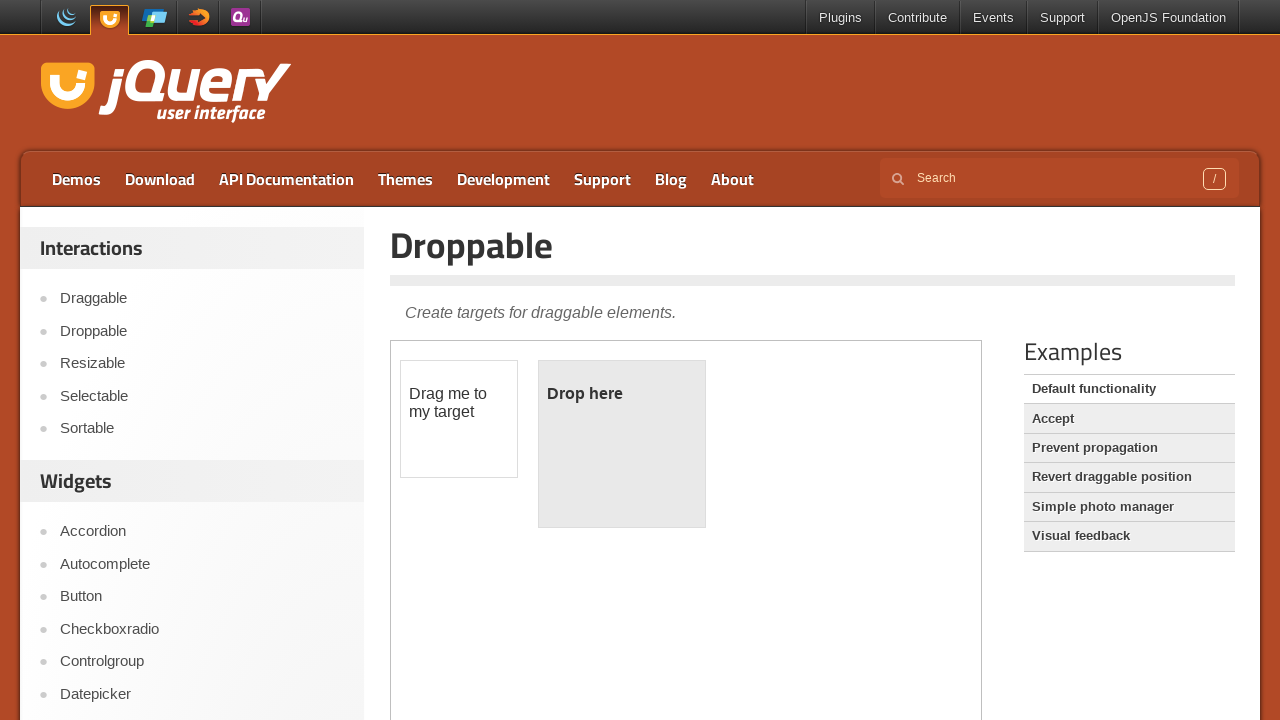

Located the droppable target element in the iframe
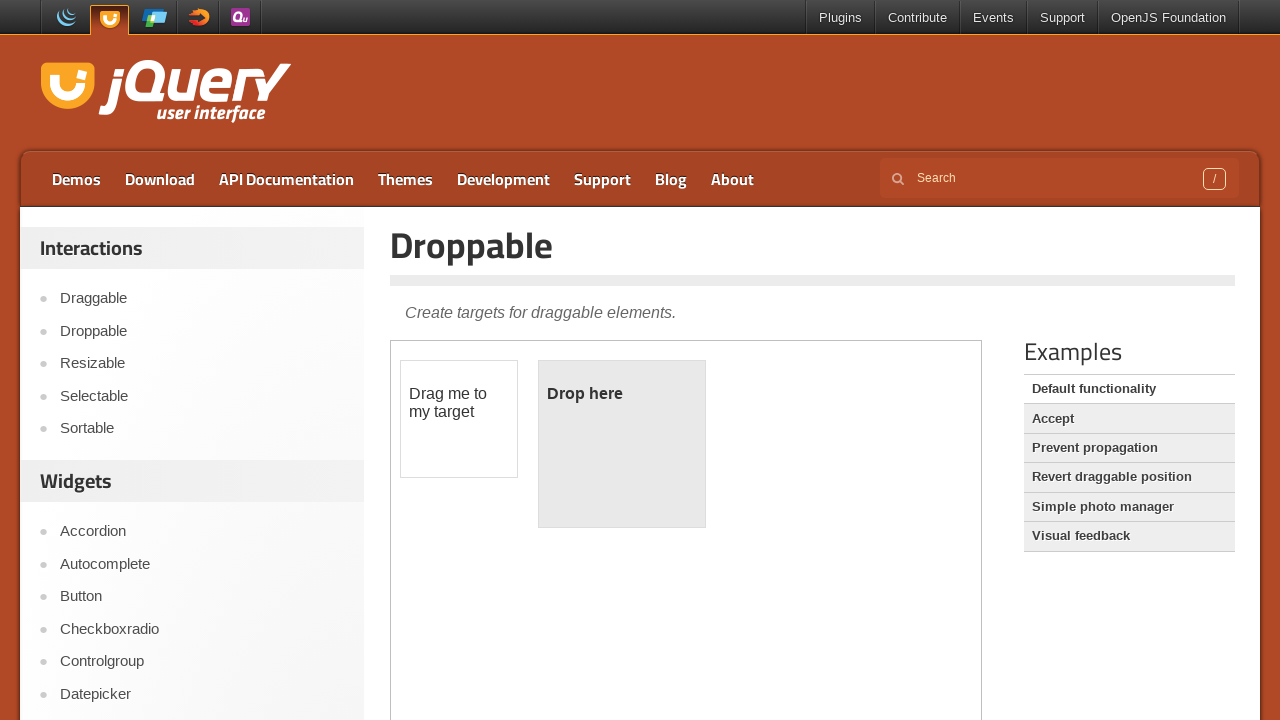

Dragged the draggable element to the droppable target at (622, 444)
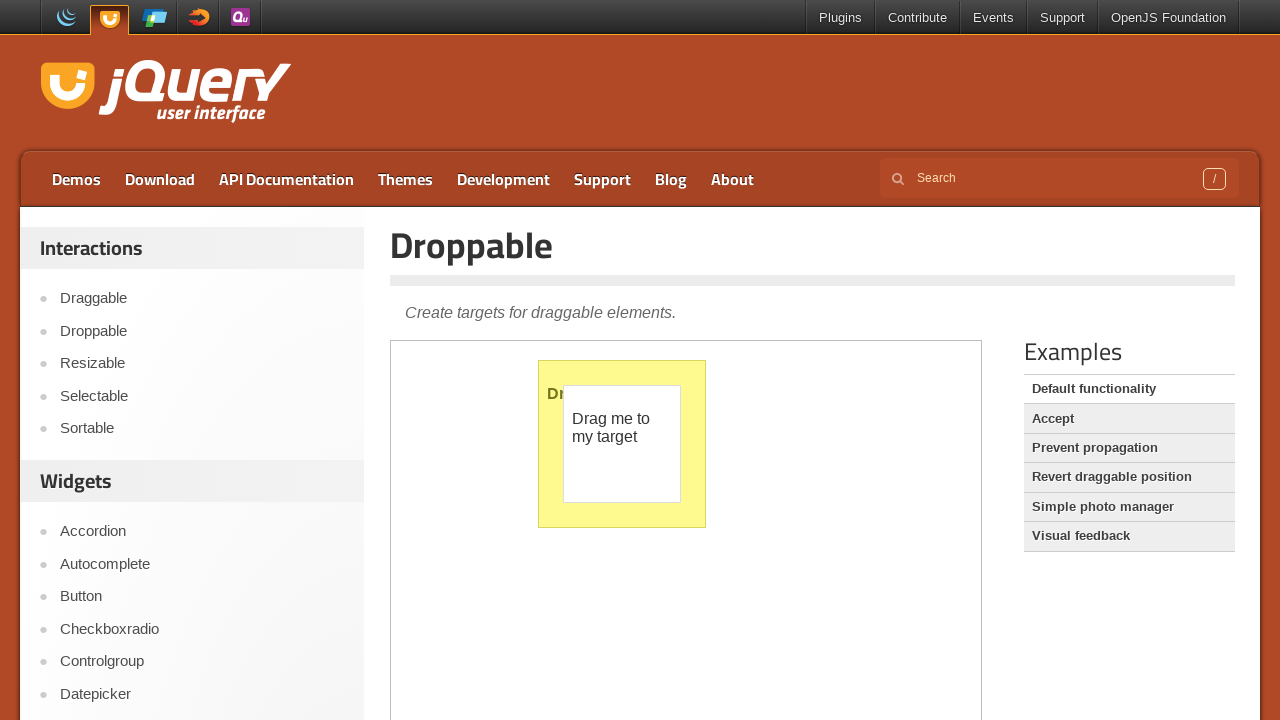

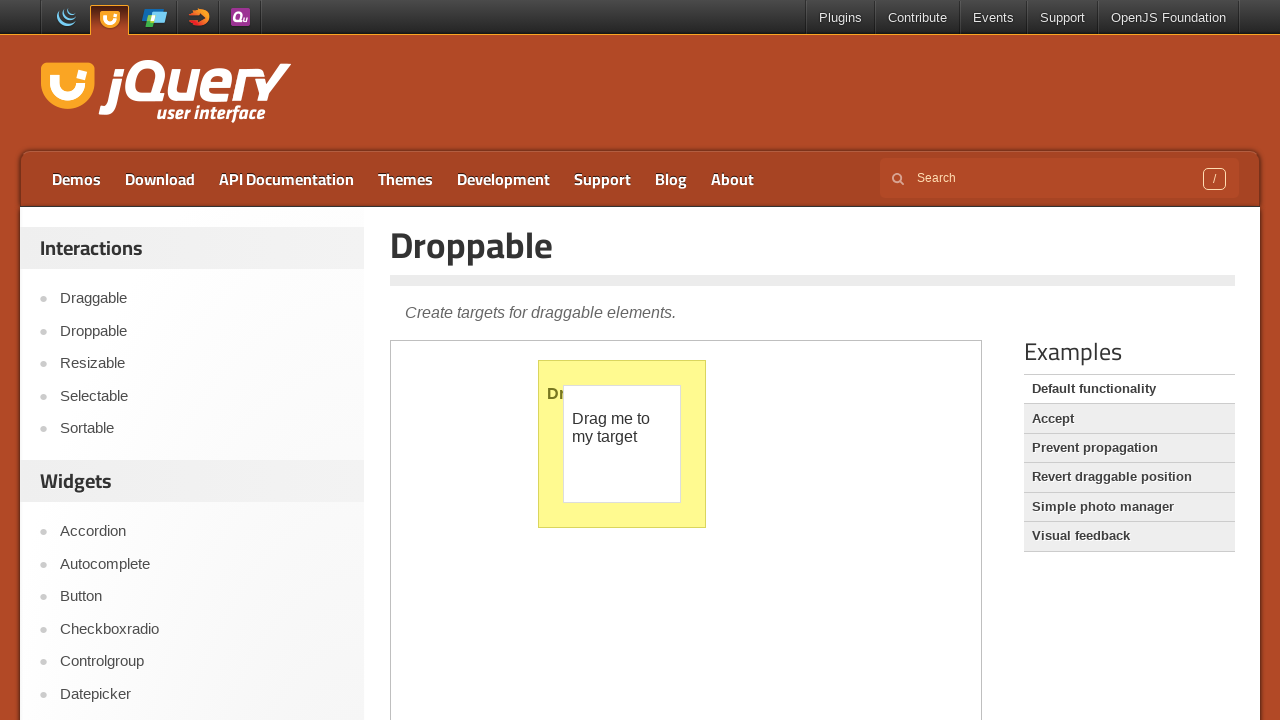